Tests navigation through documentation by clicking Get started, then Generating tests link, and verifying page content.

Starting URL: https://playwright.dev/

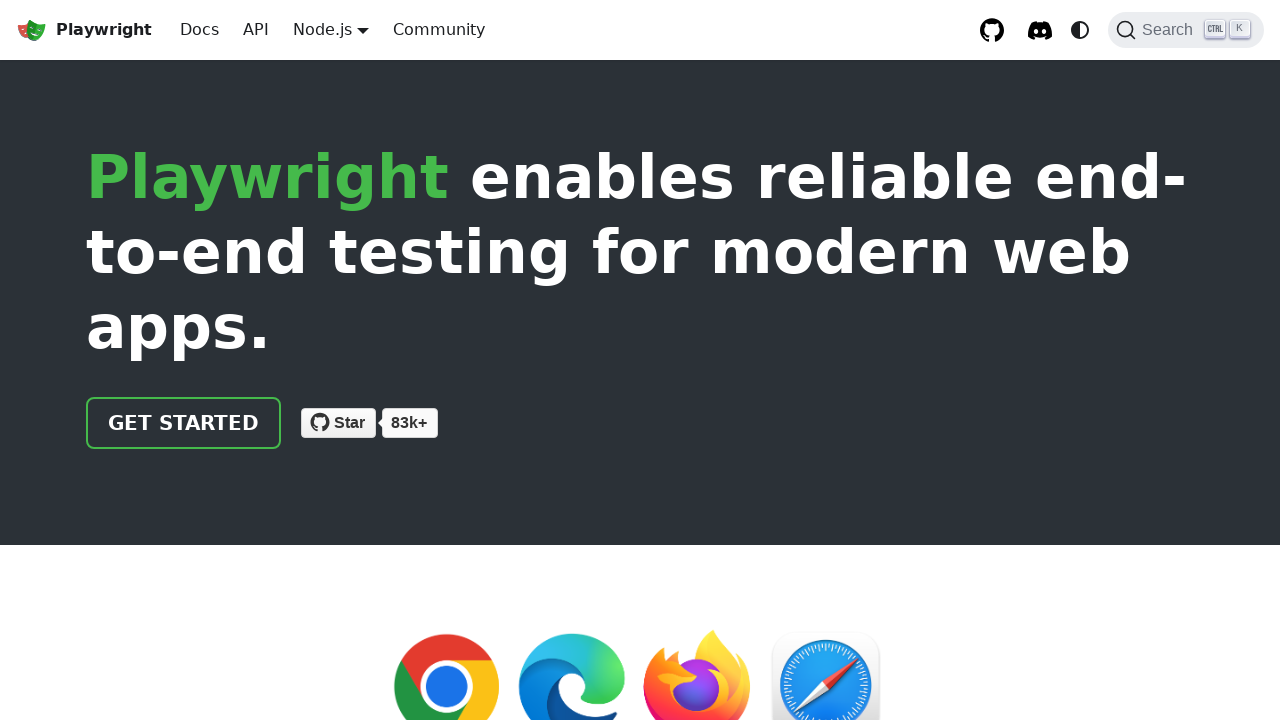

Clicked 'Get started' link at (184, 423) on role=link[name='Get started']
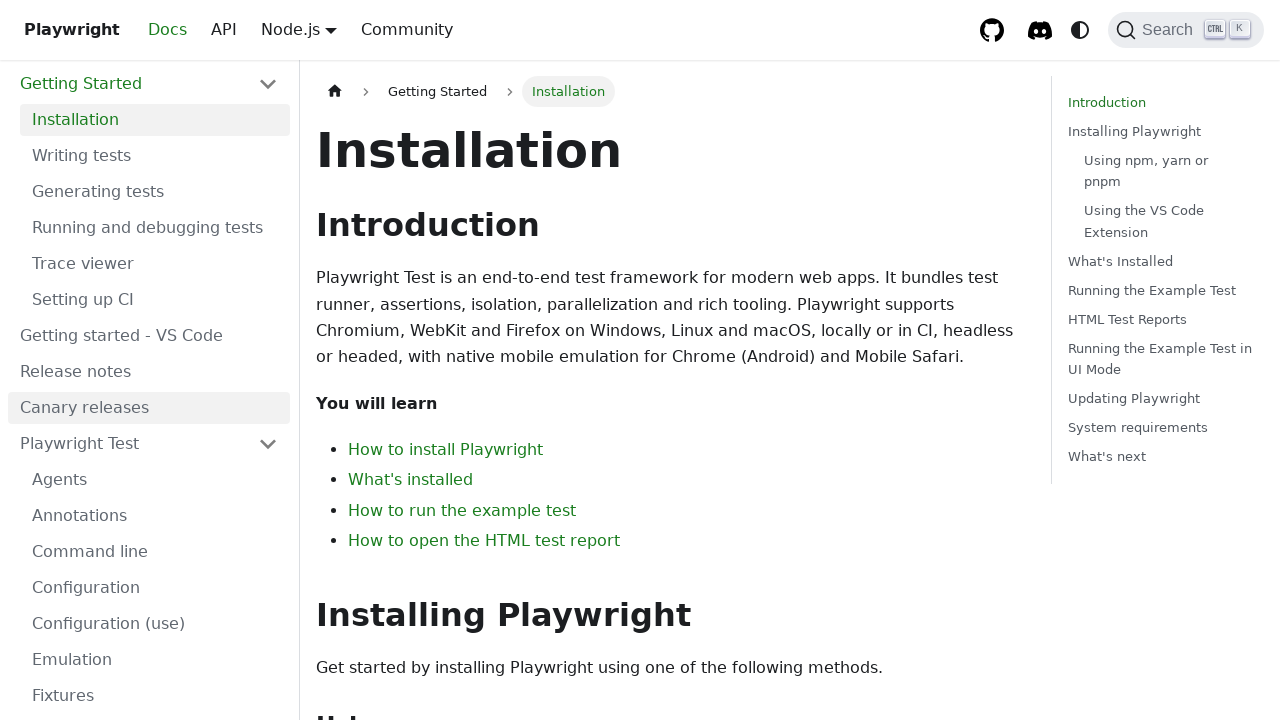

Clicked 'Generating tests' link at (155, 192) on role=link[name='Generating tests']
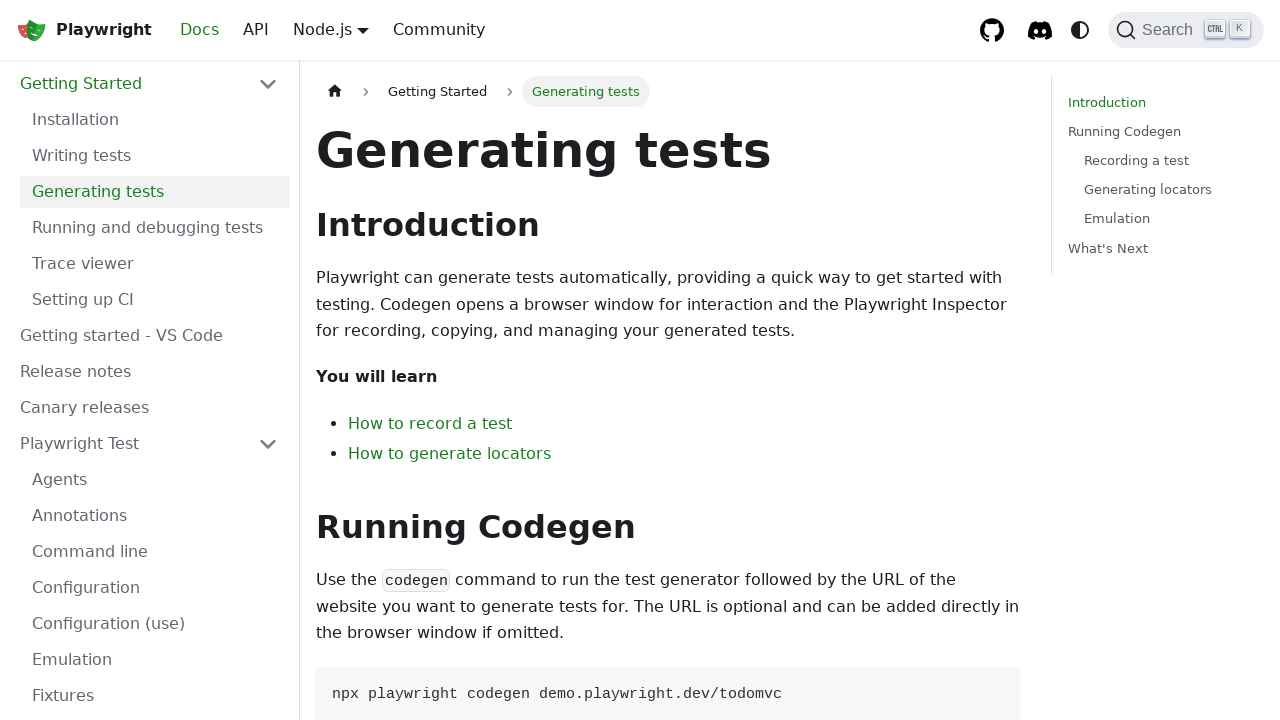

Verified 'Generating tests' heading is visible
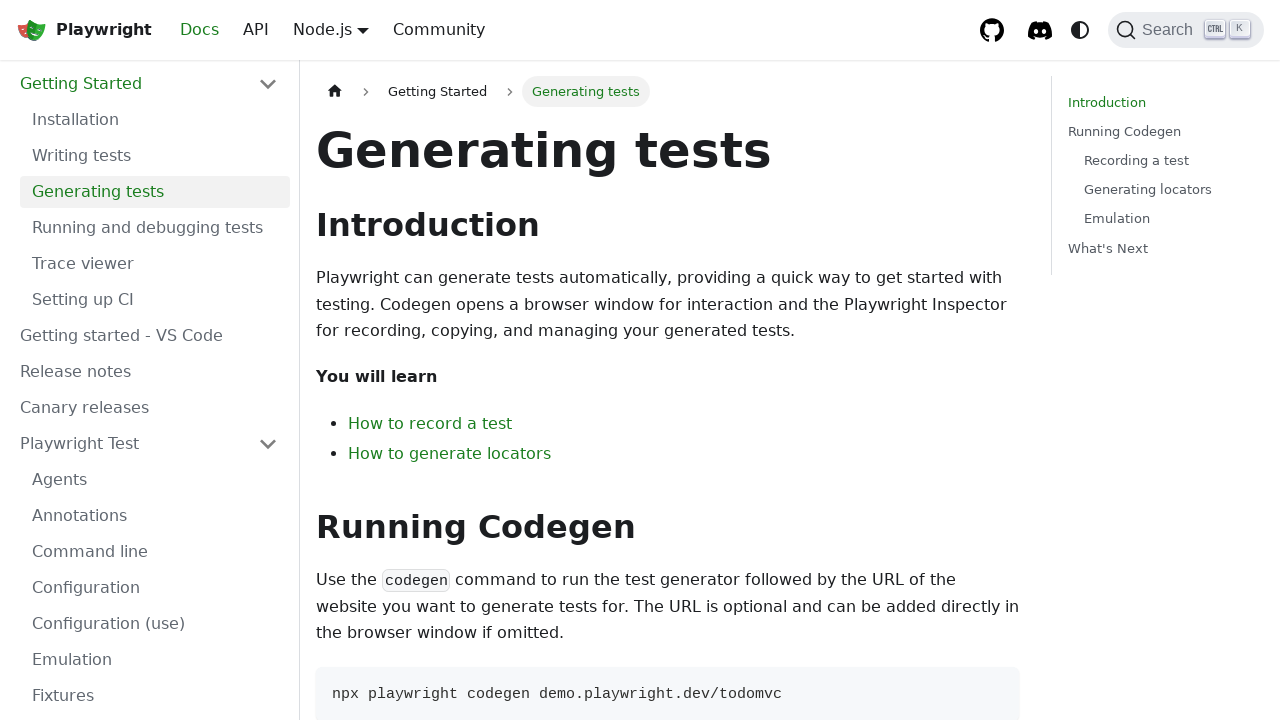

Verified copy code button is visible
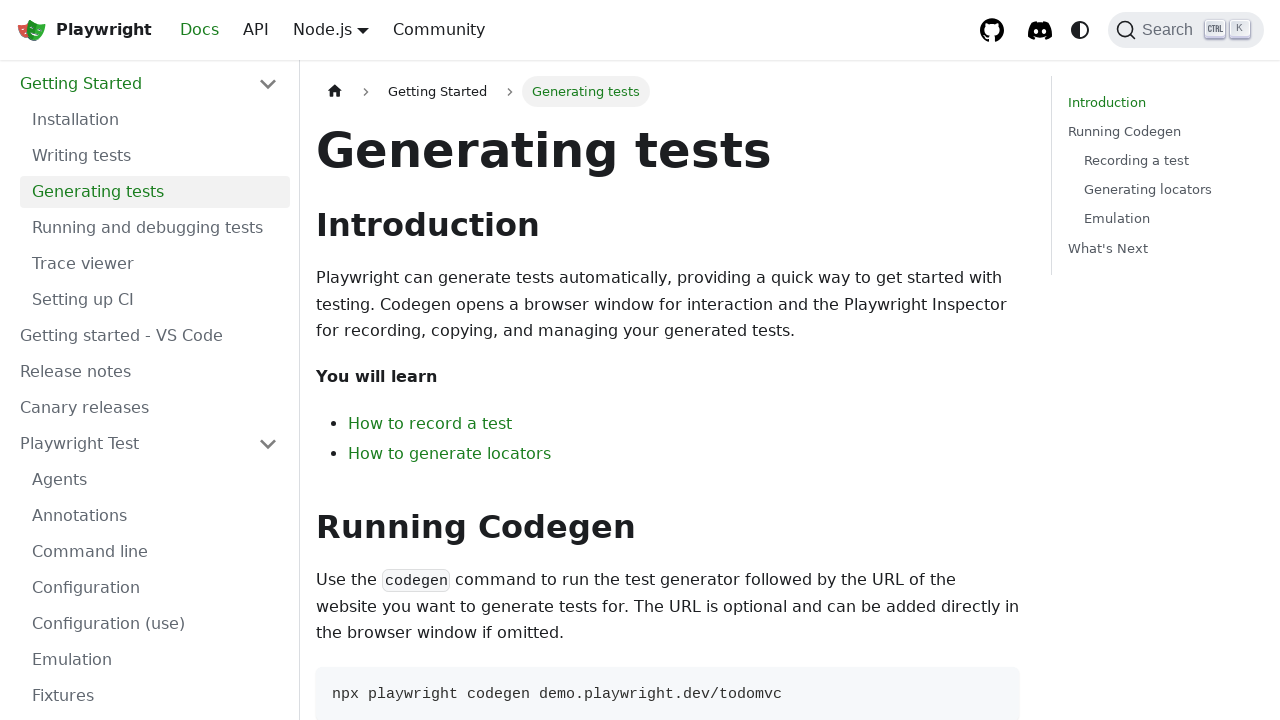

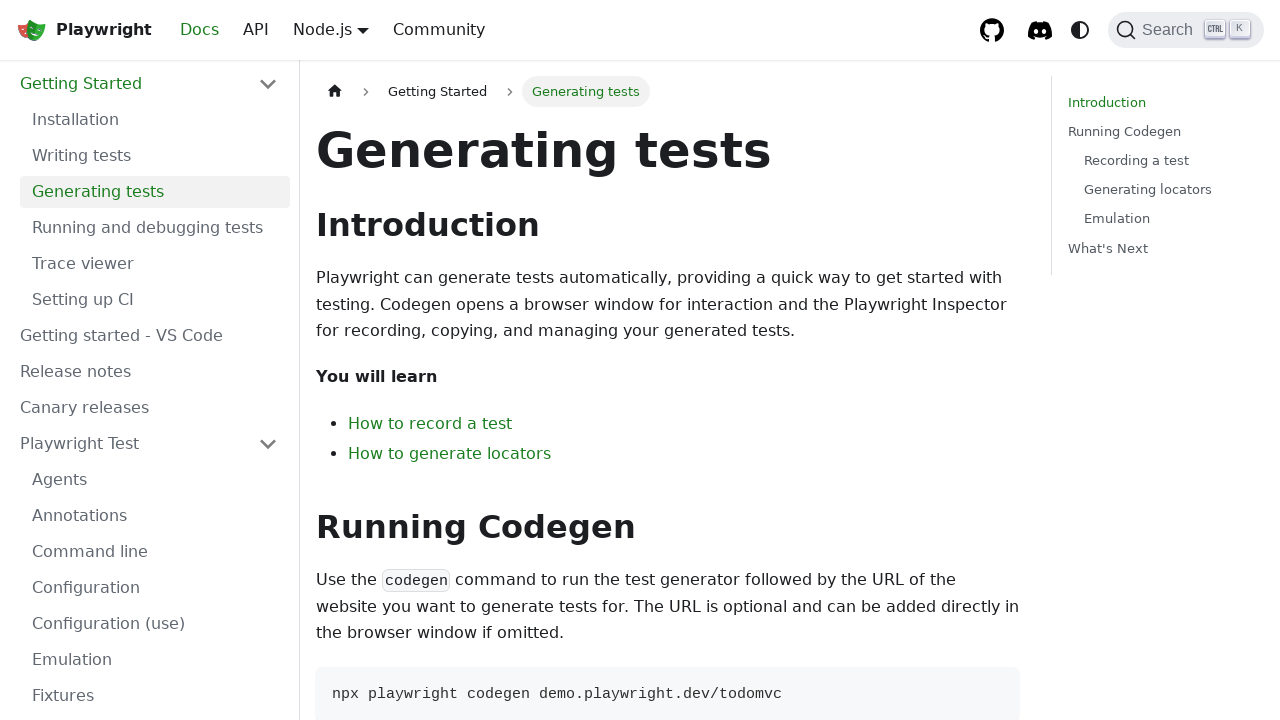